Tests the forgot password functionality by navigating to the forgot password page, entering an email, and submitting the form

Starting URL: https://the-internet.herokuapp.com/

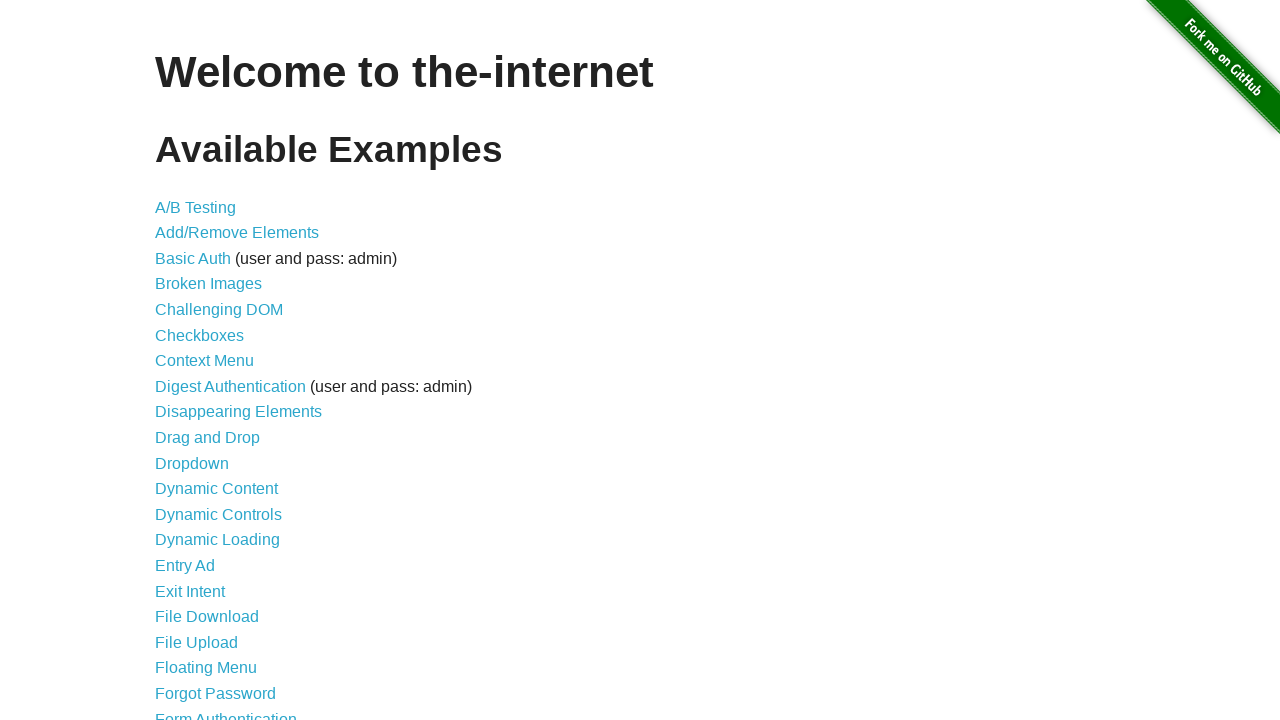

Navigated to the-internet.herokuapp.com homepage
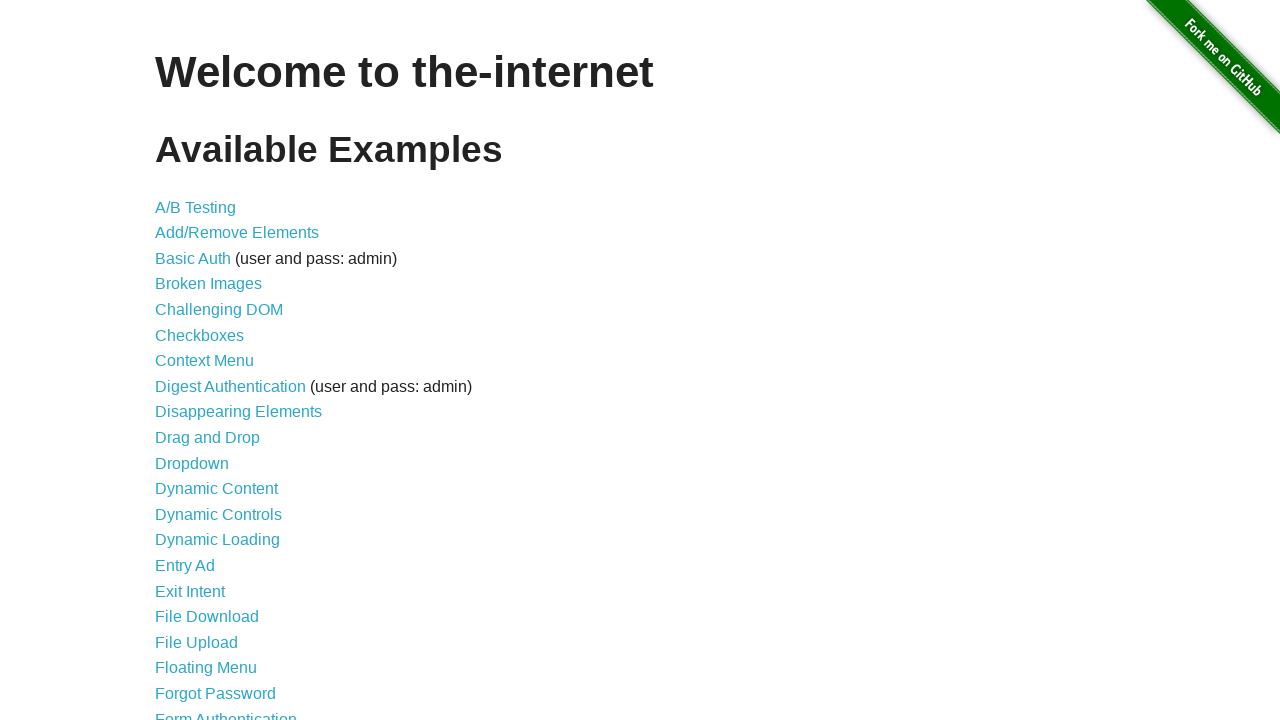

Clicked on Forgot Password link at (216, 693) on #content > ul > li:nth-child(20) > a
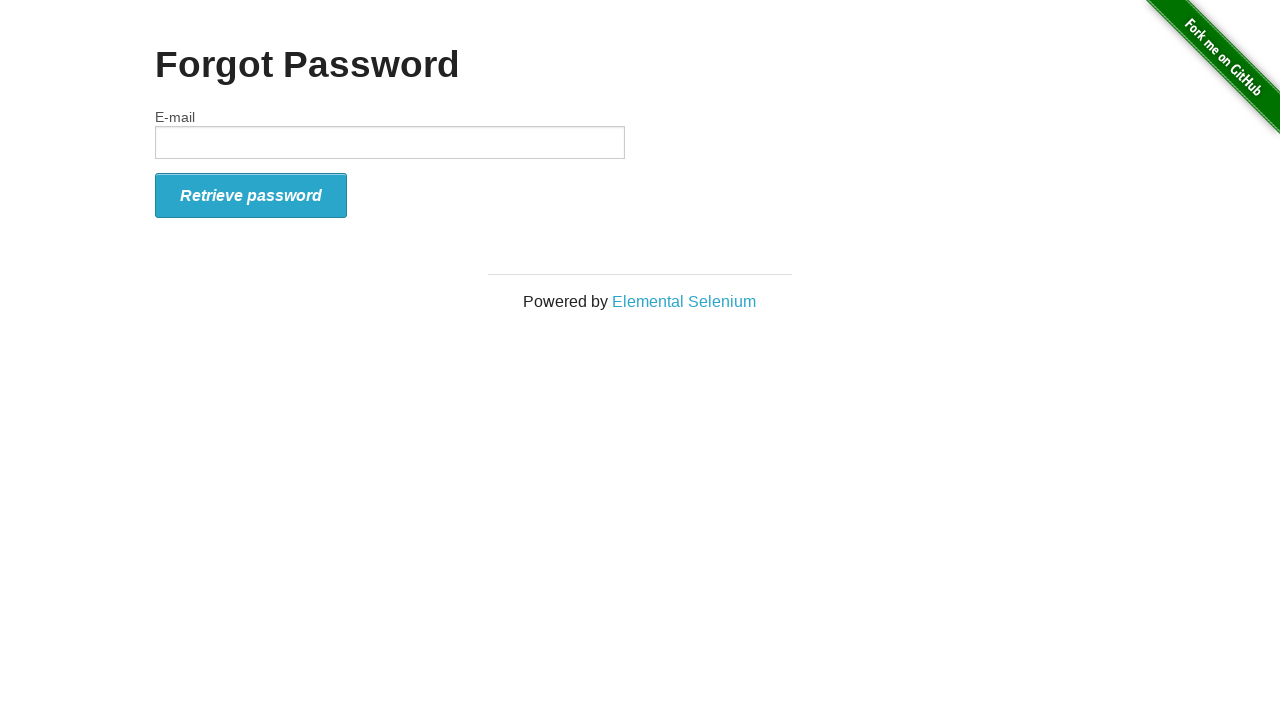

Entered email address 'test@test.com' in email field on #email
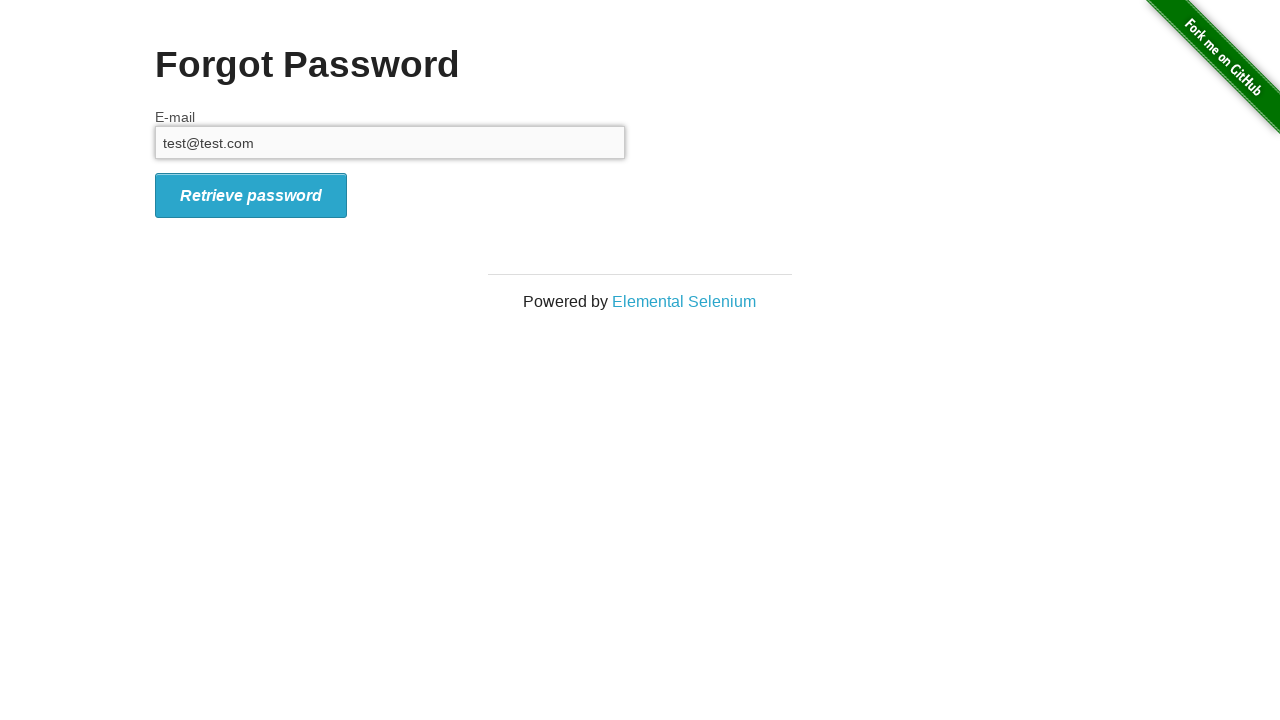

Clicked submit button to reset password at (251, 195) on #form_submit
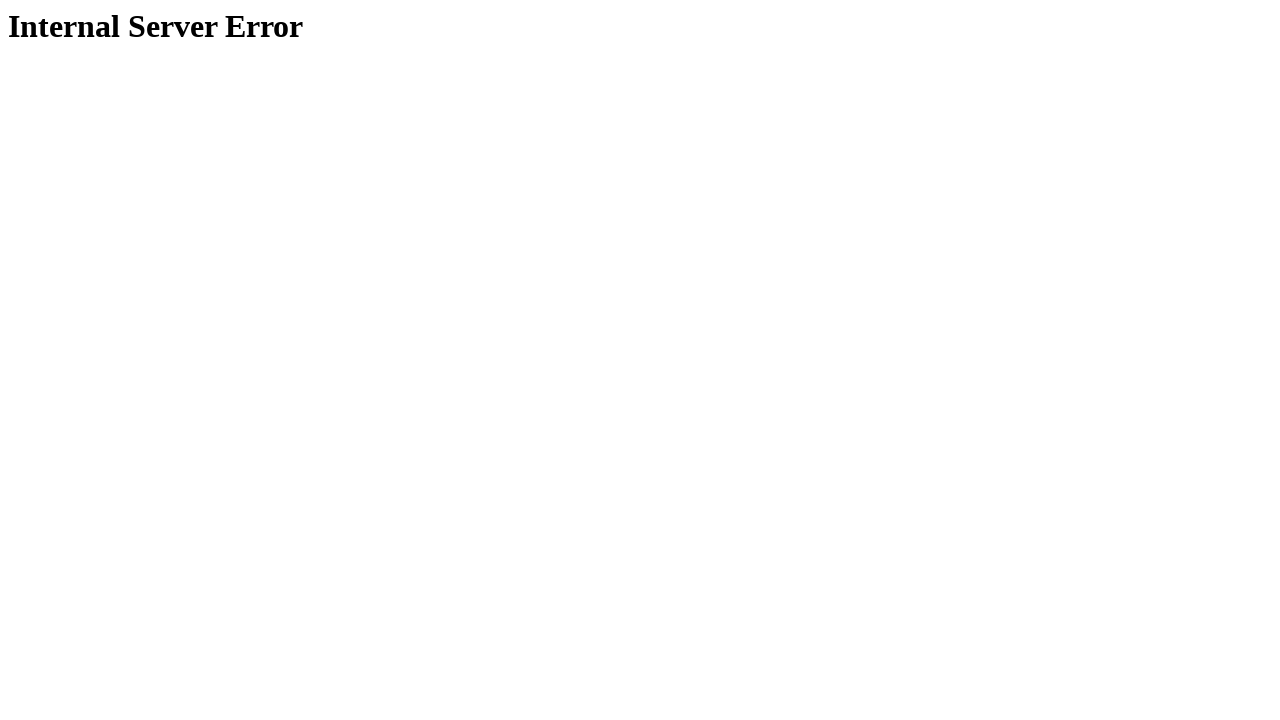

Navigated back once
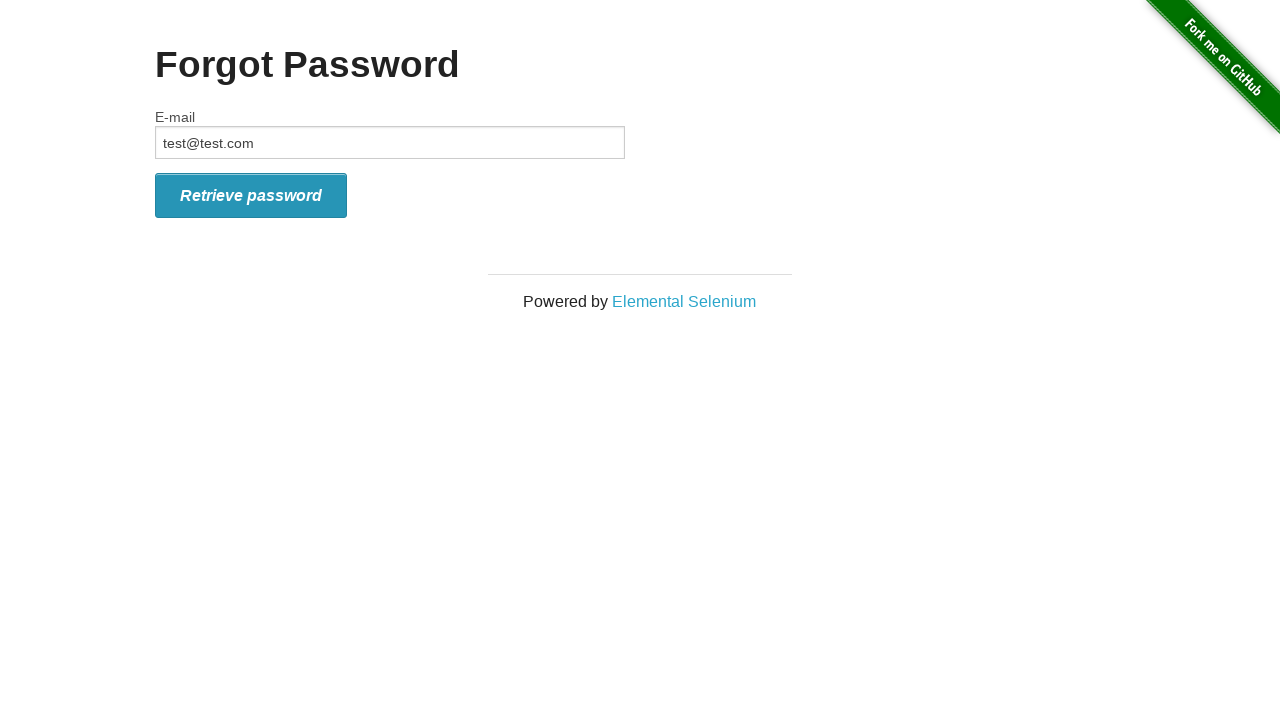

Navigated back to return to the main page
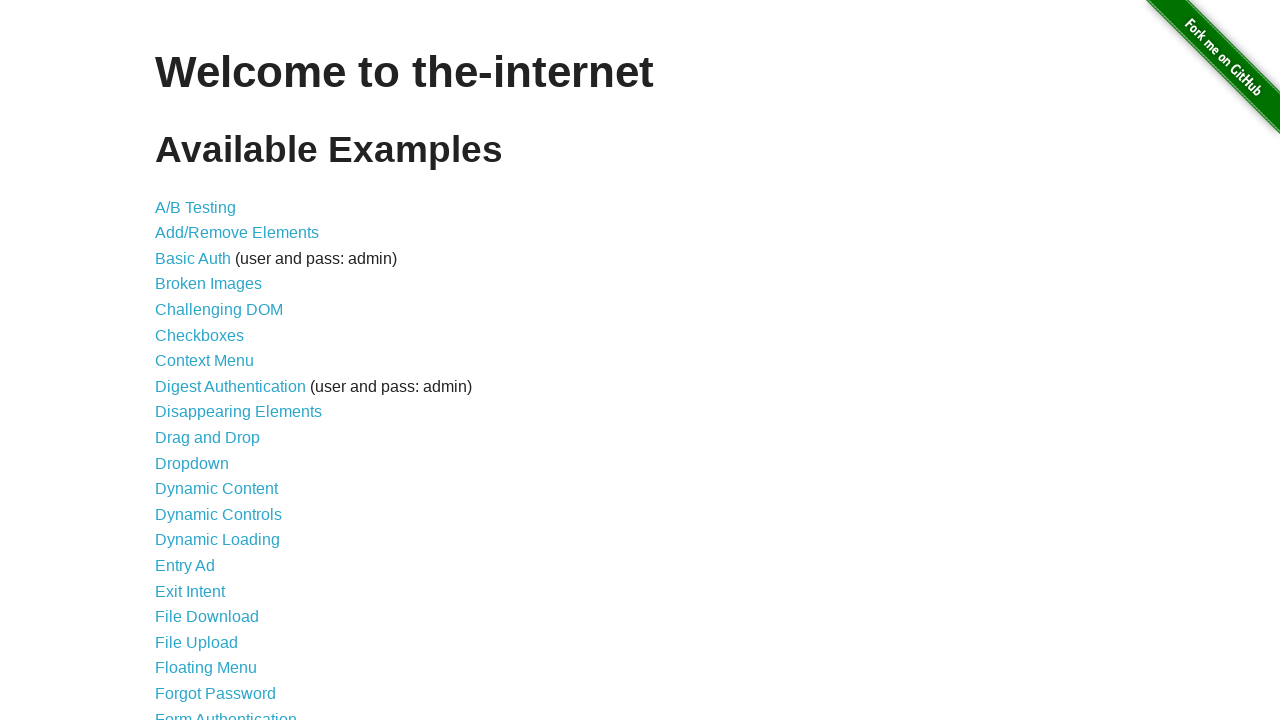

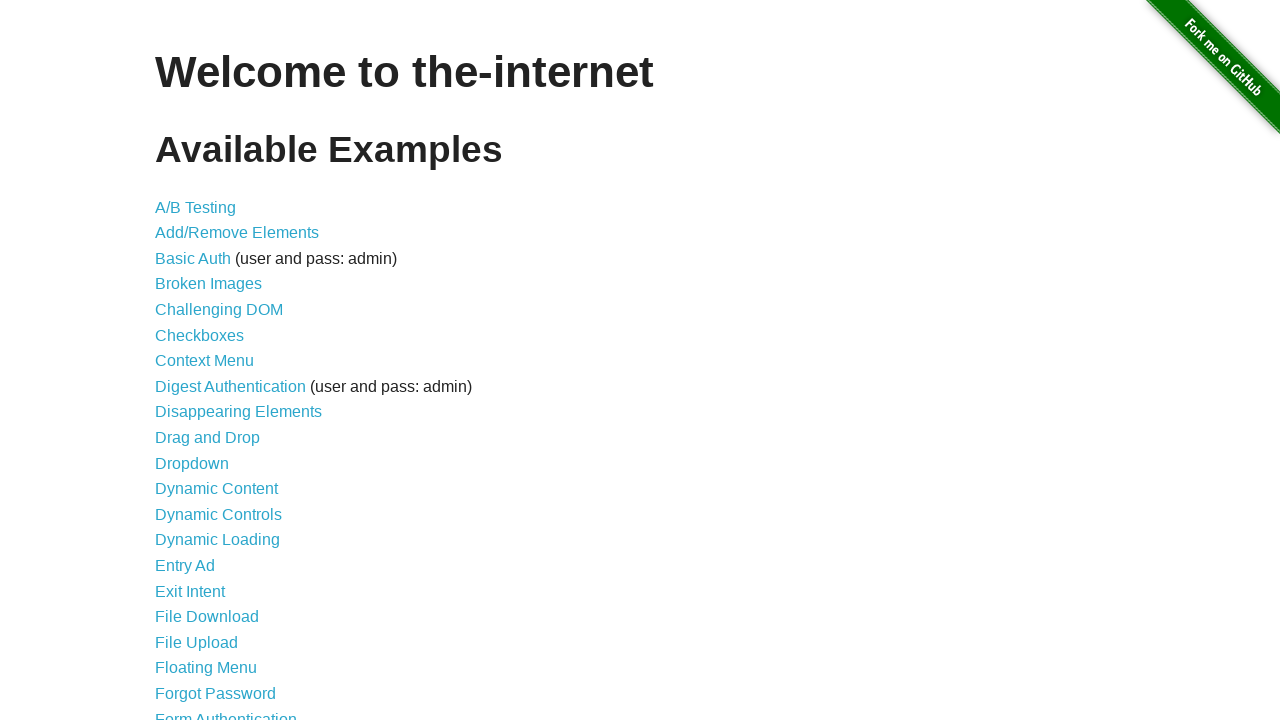